Tests handling of JavaScript prompt dialog by clicking a button that triggers a prompt and accepting it with input text

Starting URL: https://practice.expandtesting.com/js-dialogs

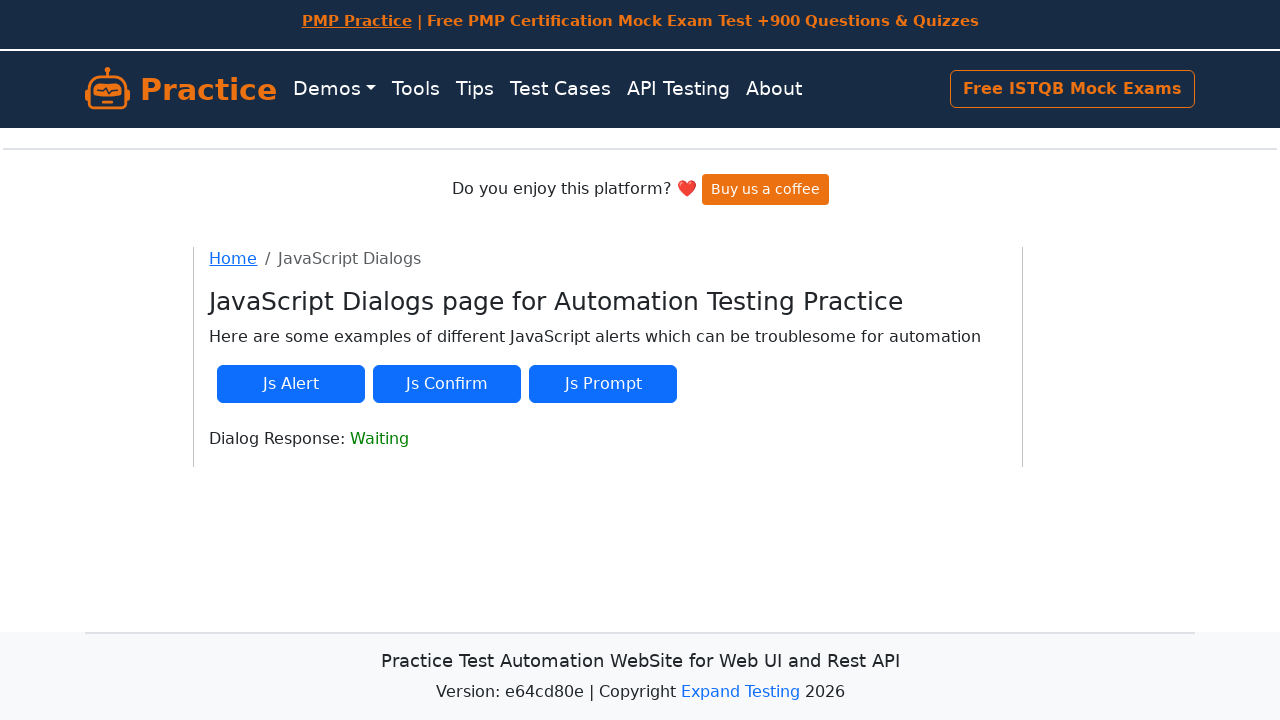

Set up dialog handler to accept prompt with input 'Surya'
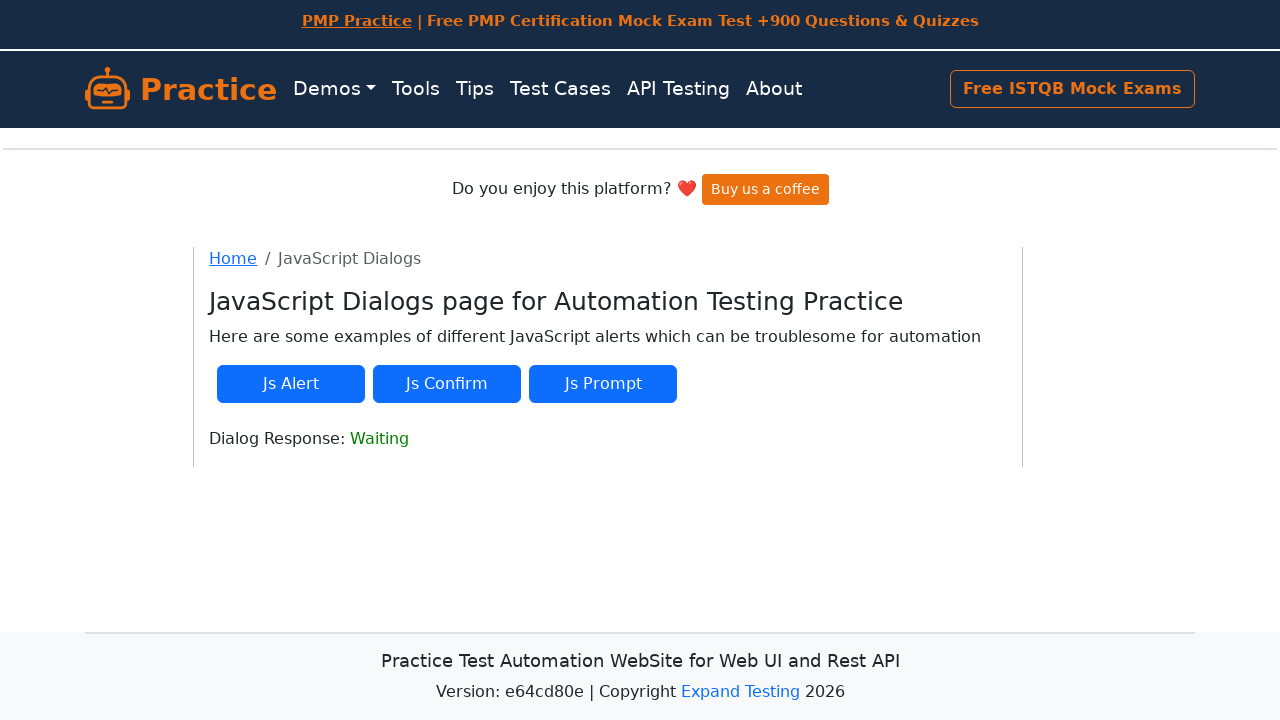

Clicked button to trigger JavaScript prompt dialog at (603, 384) on #js-prompt
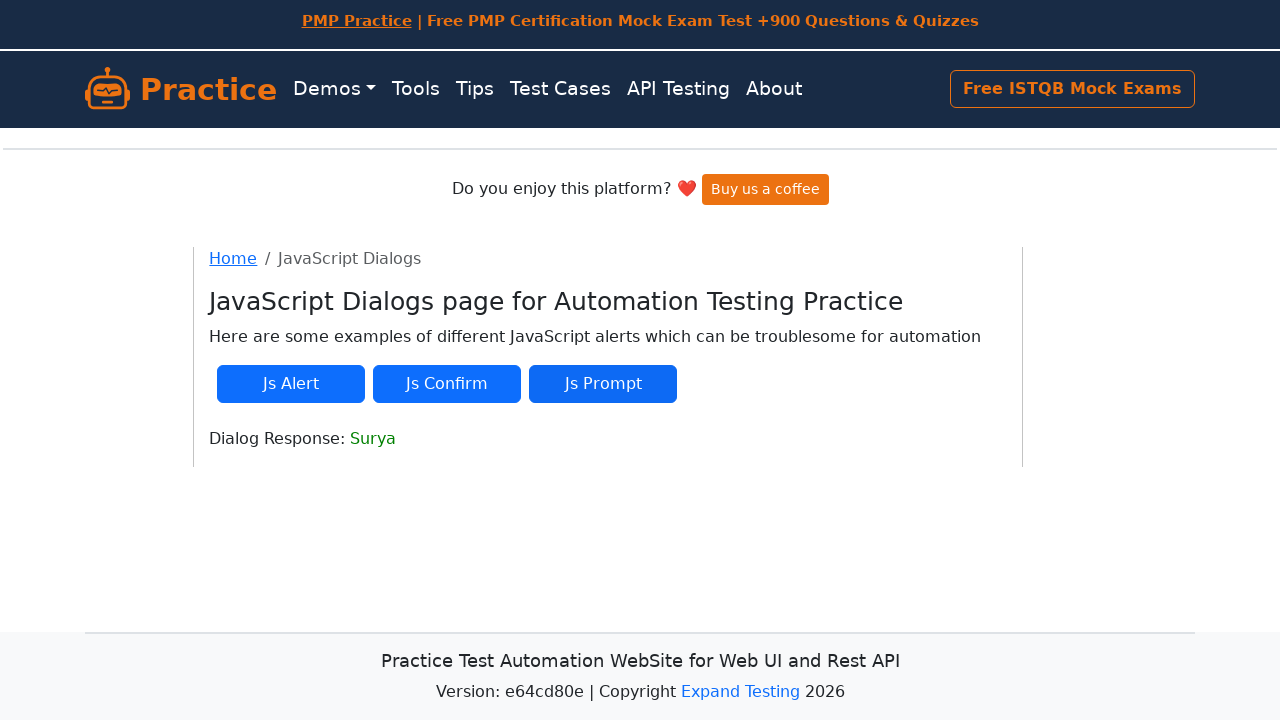

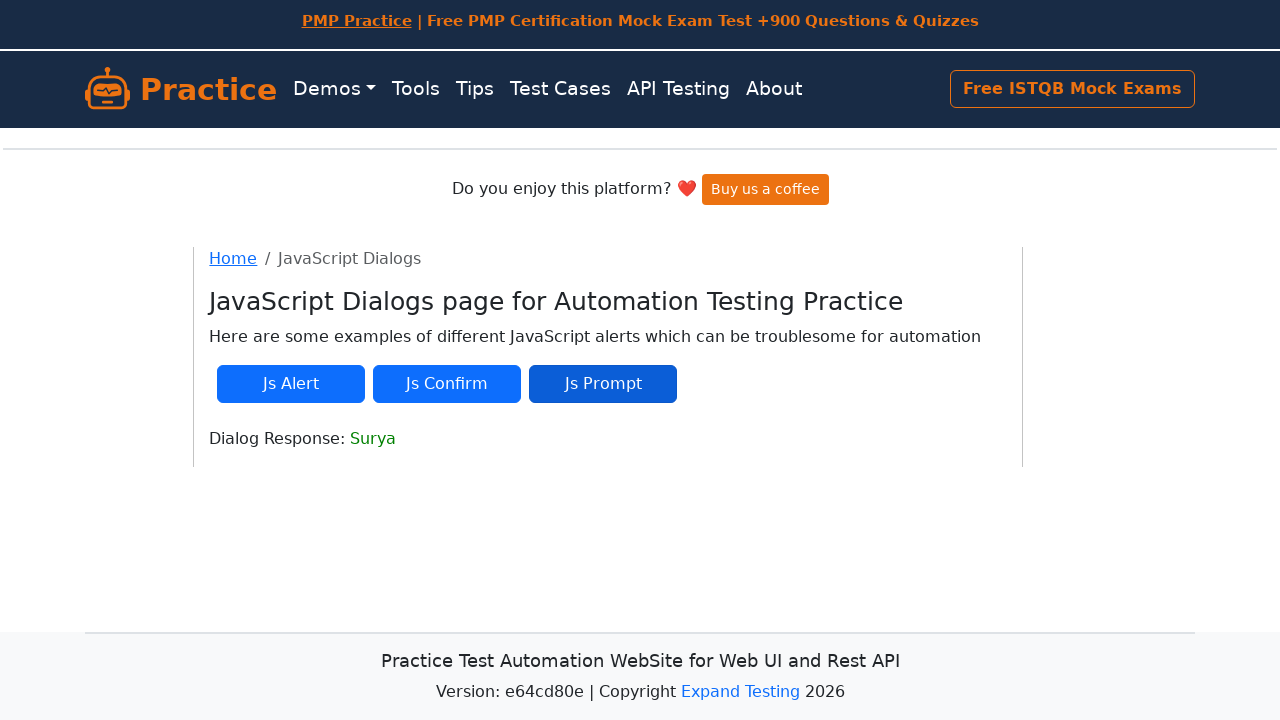